Tests JavaScript prompt alert functionality by triggering a prompt, entering text, and accepting it

Starting URL: https://v1.training-support.net/selenium/javascript-alerts

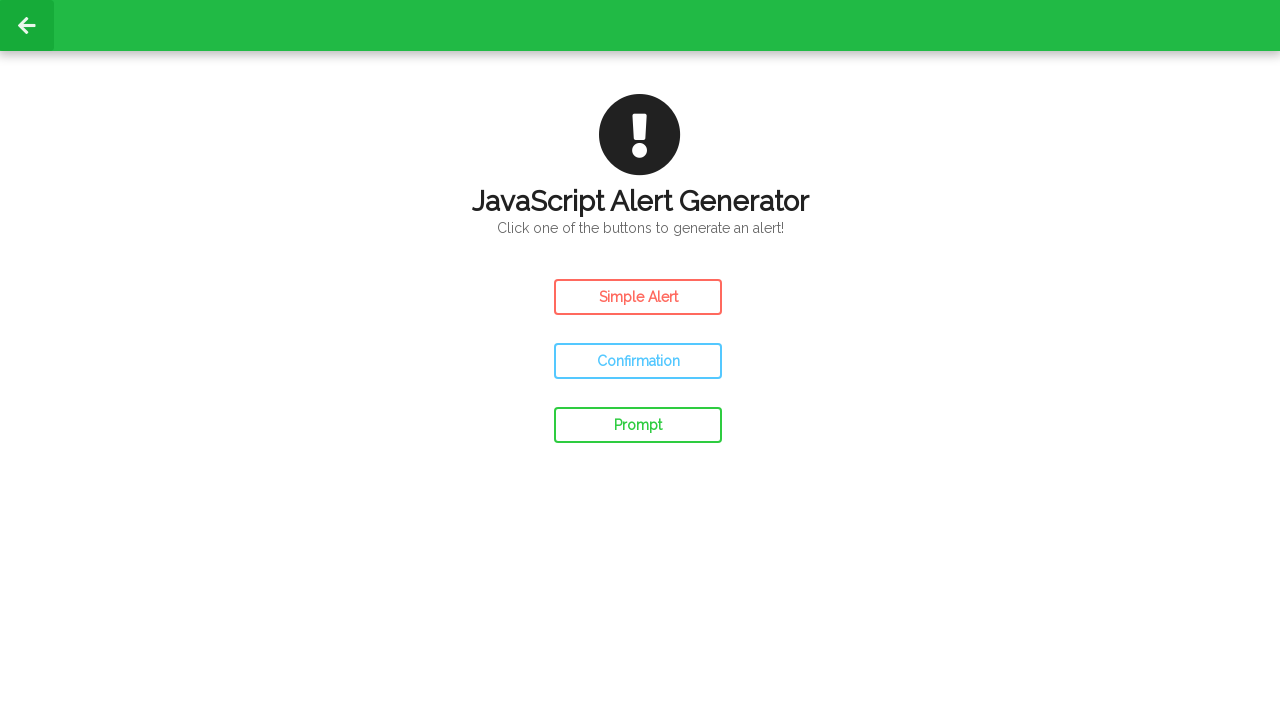

Clicked prompt button to trigger JavaScript prompt at (638, 425) on #prompt
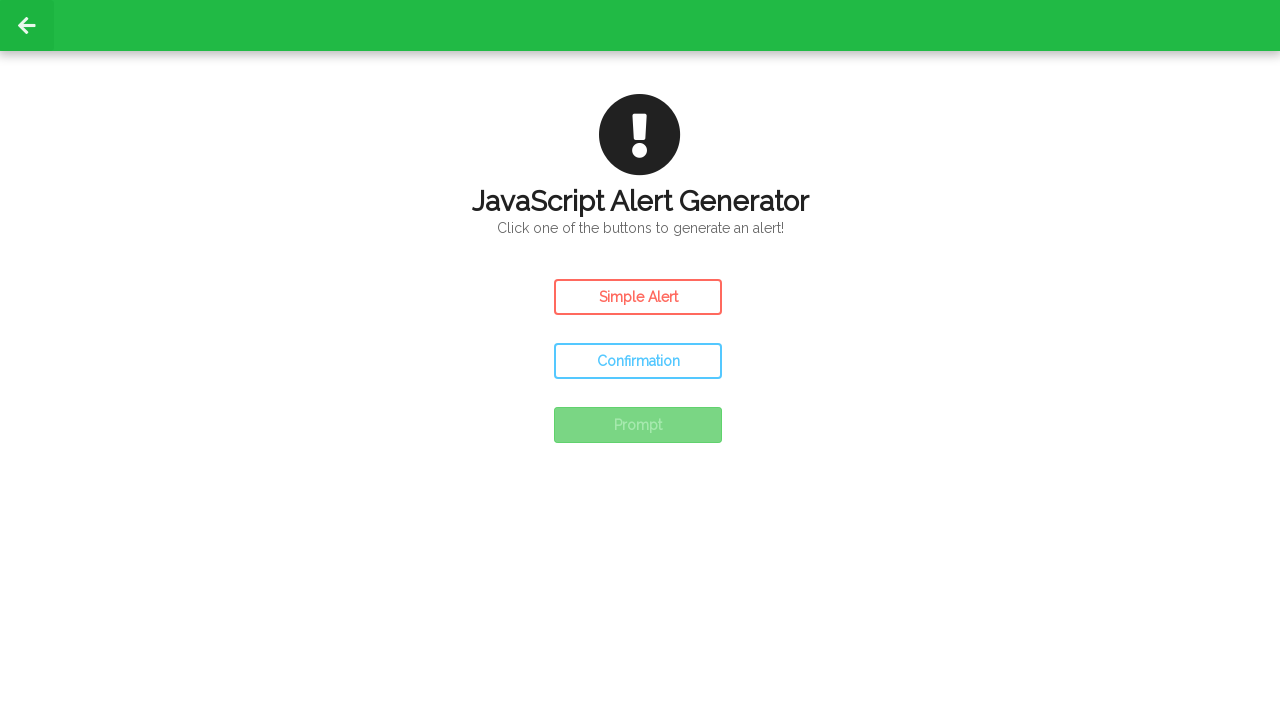

Set up dialog handler to accept prompt with 'Awesome!' text
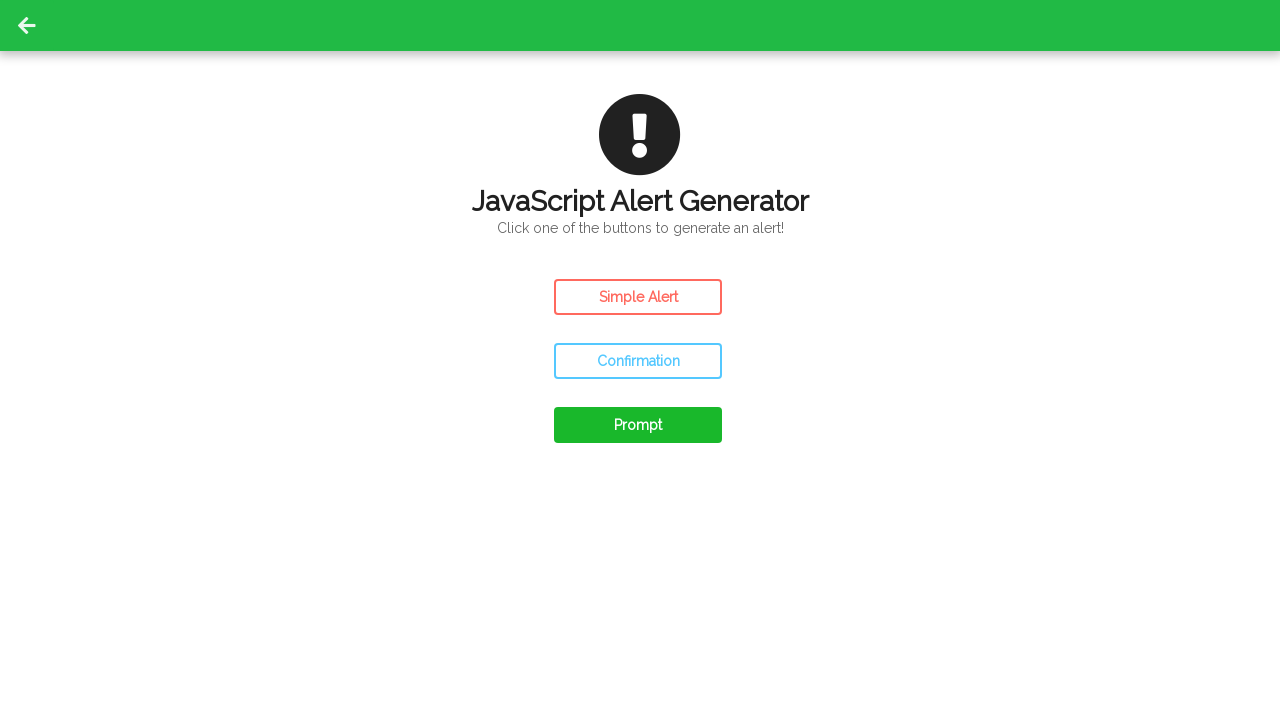

Clicked prompt button again to trigger dialog at (638, 425) on #prompt
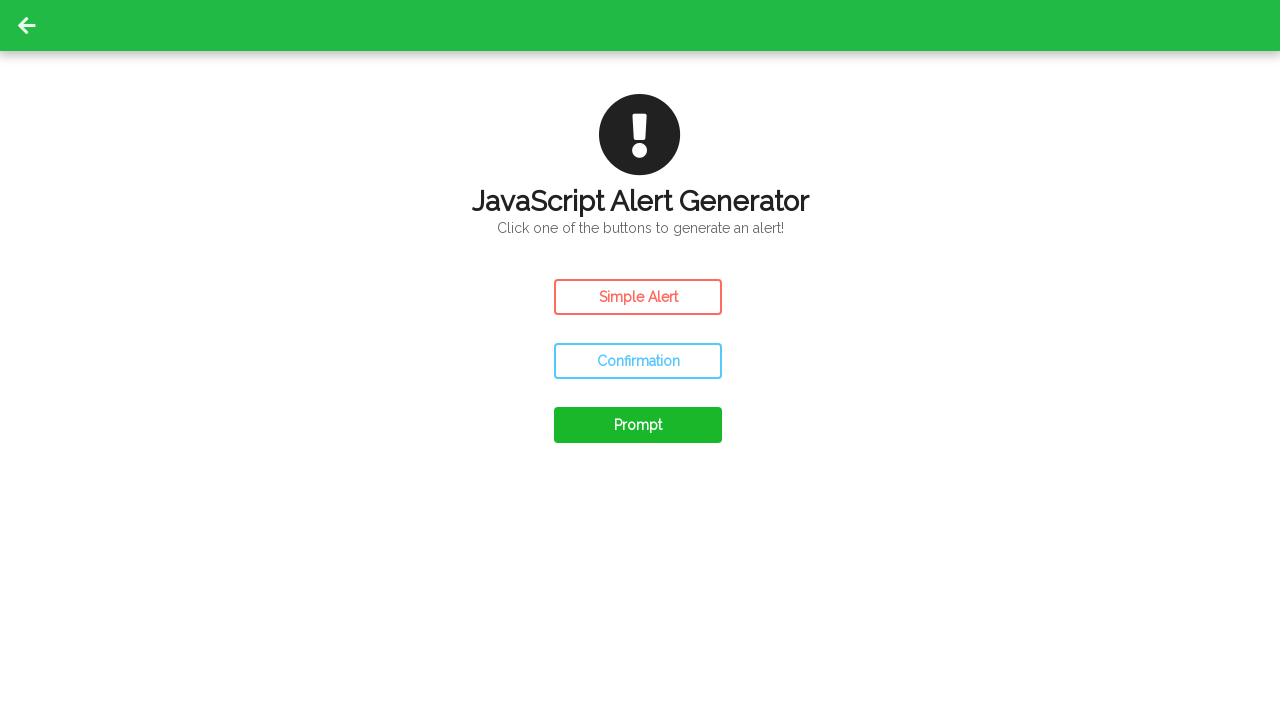

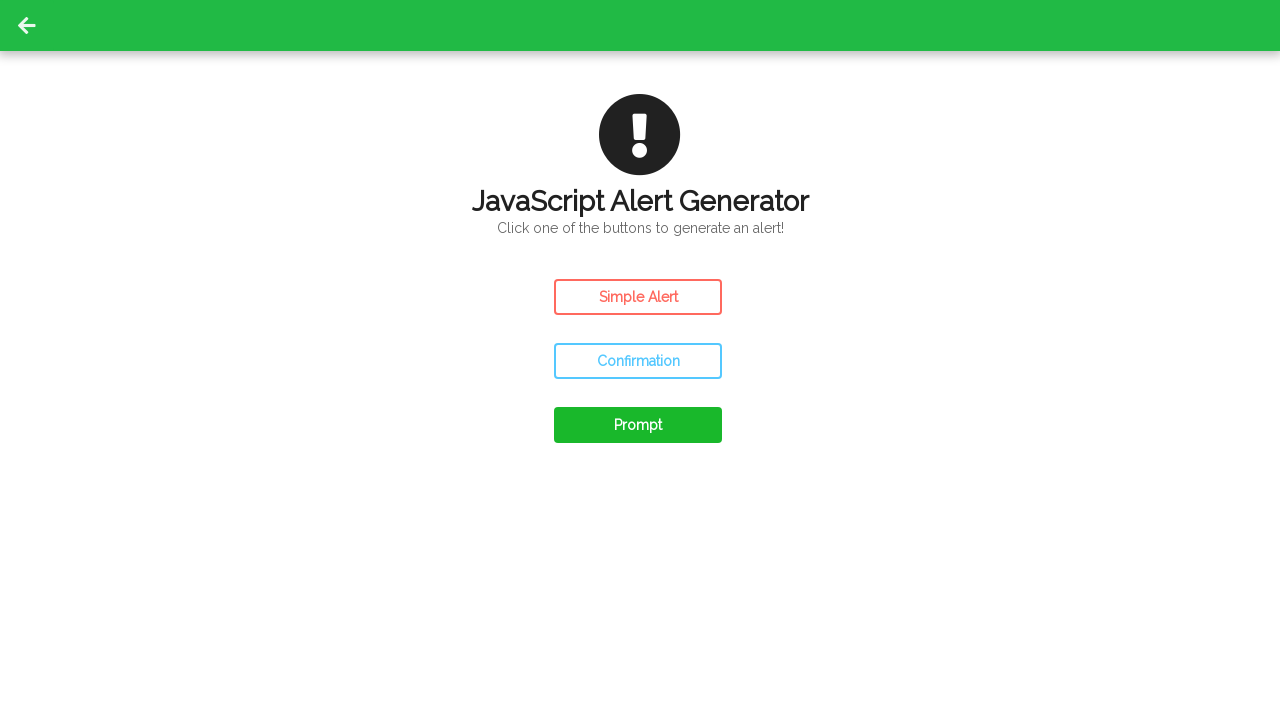